Navigates to the Blog page and verifies there are 5 links in the Recent Posts section.

Starting URL: https://practice.sdetunicorns.com/

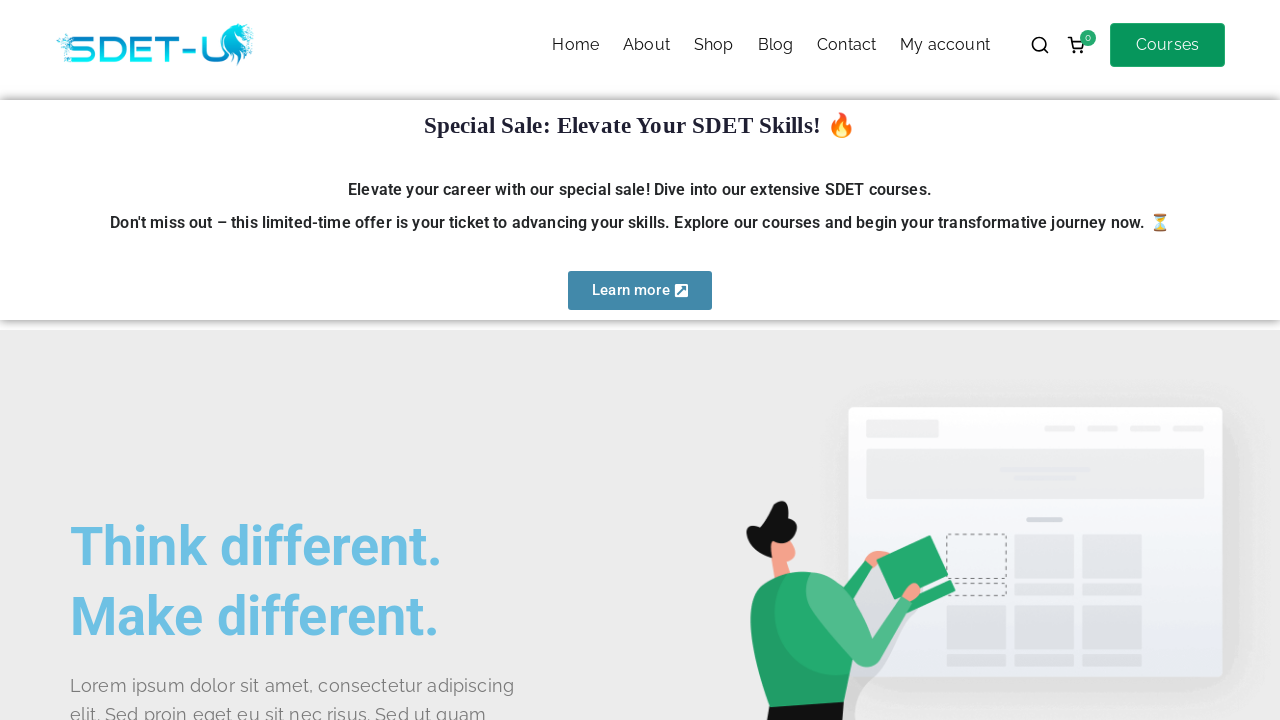

Clicked on Blog link at (775, 45) on (//a[normalize-space()="Blog"])[1]
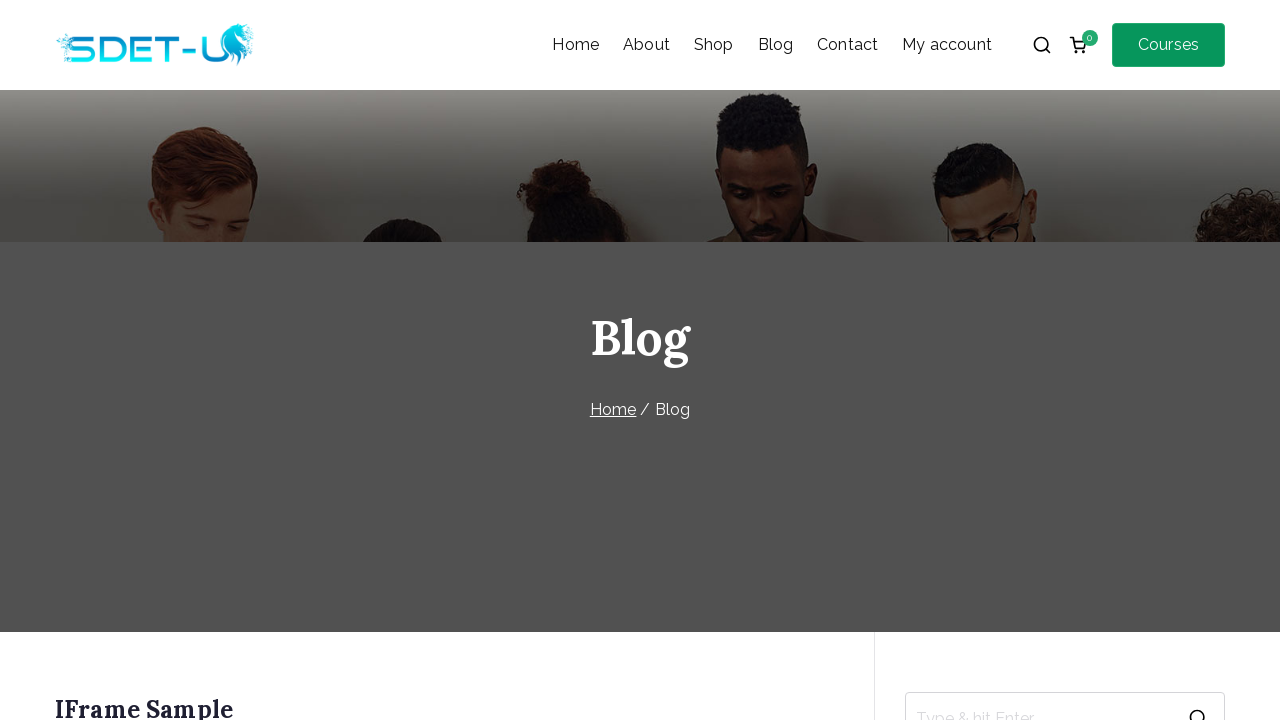

Verified URL contains 'blog'
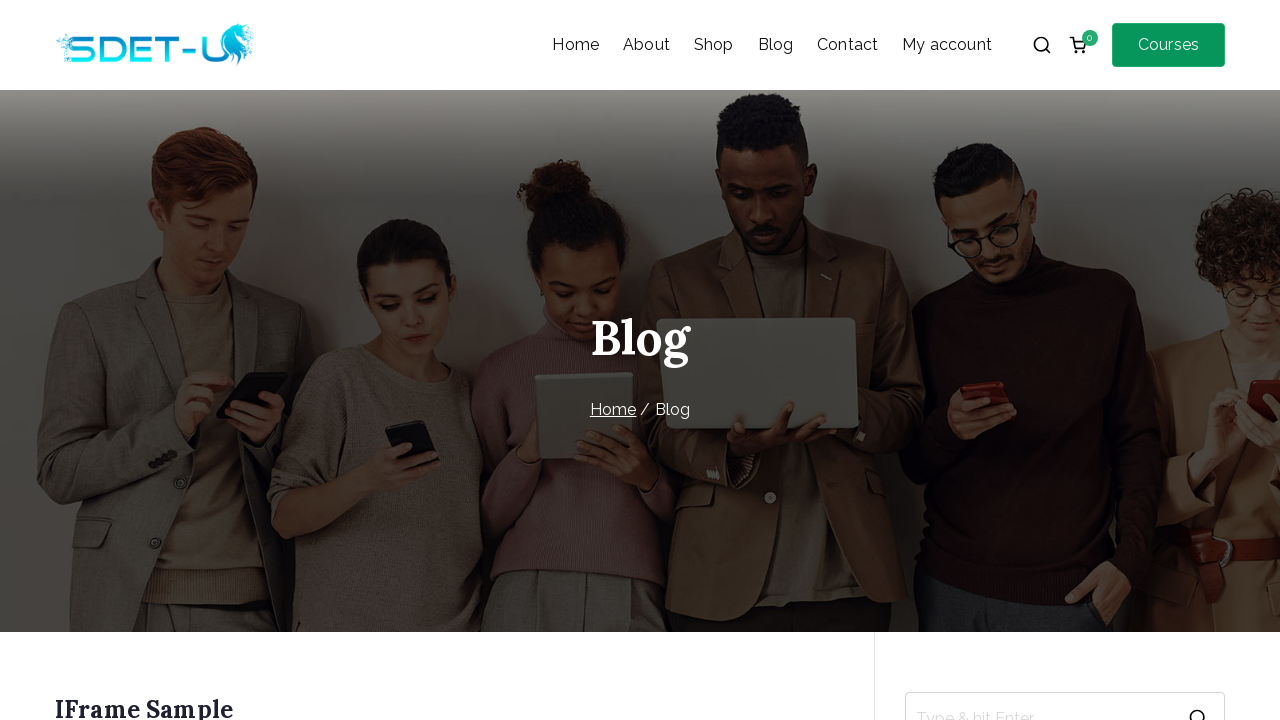

Hovered over Recent Posts heading at (1065, 360) on xpath=//h2[normalize-space()="Recent Posts"]
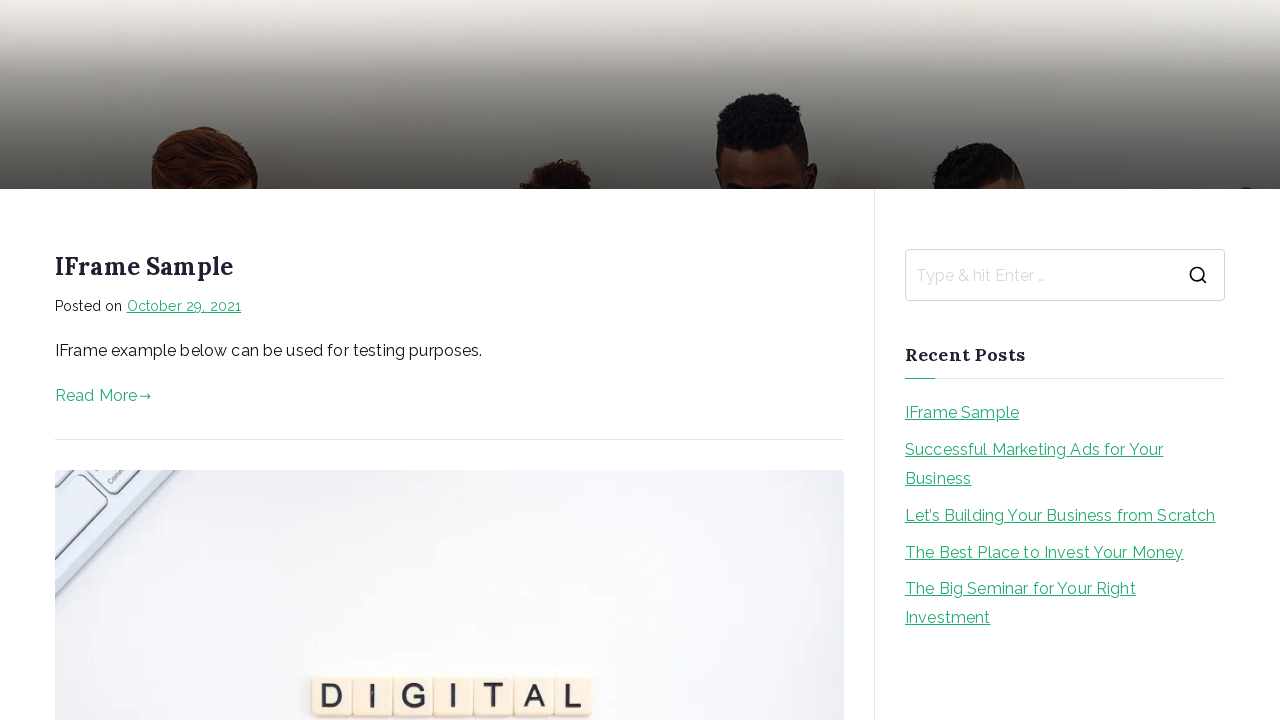

Verified there are 5 links in the Recent Posts section
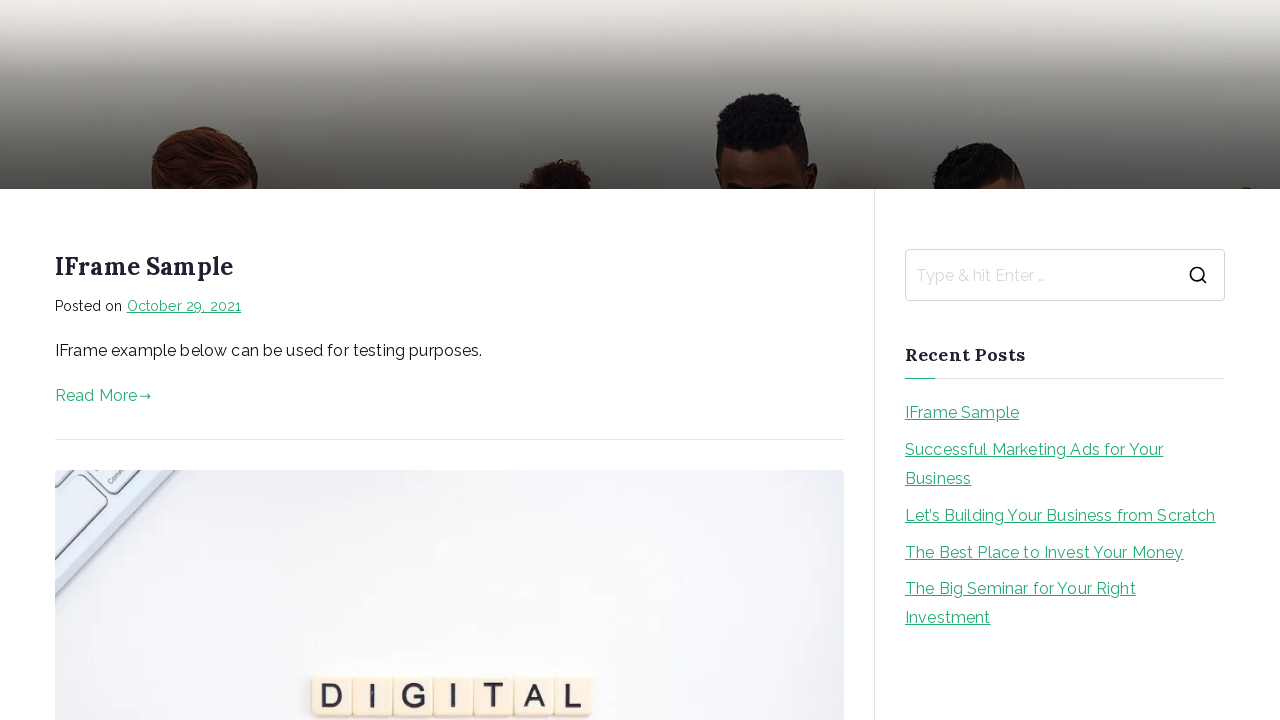

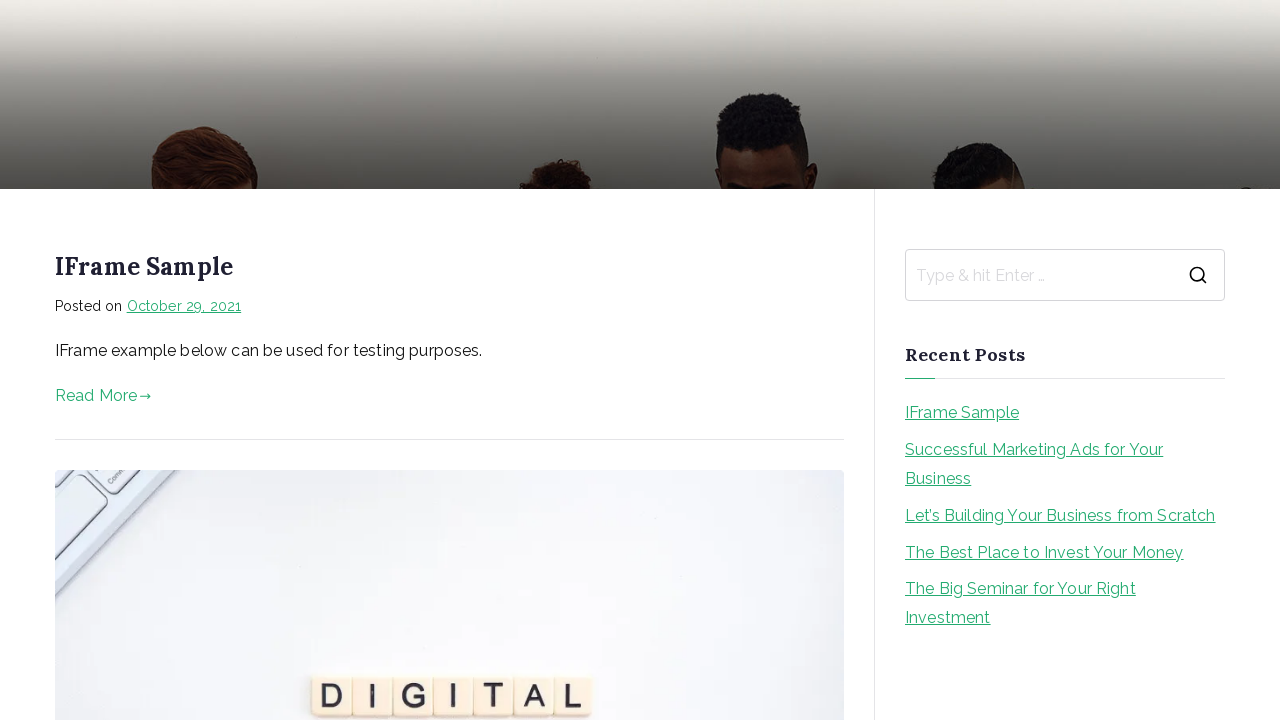